Navigates to the Paytm website and maximizes the browser window to full screen.

Starting URL: https://paytm.com/

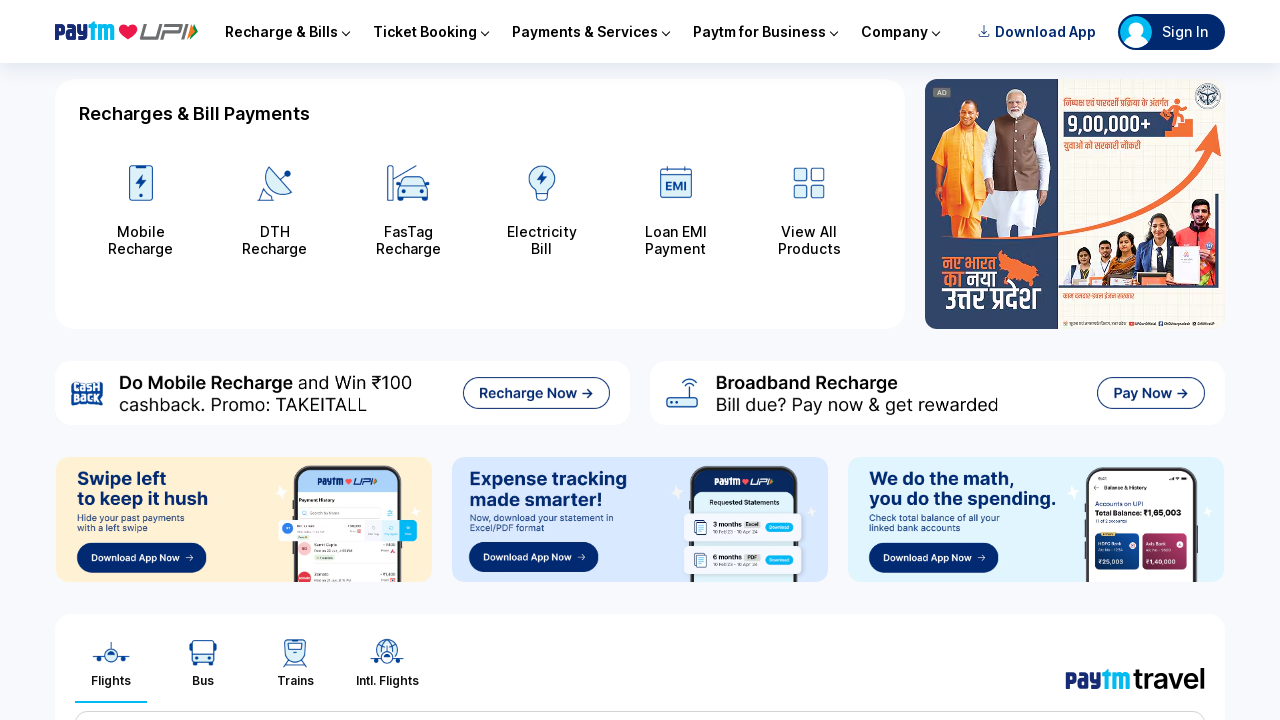

Set viewport size to 1920x1080 to maximize browser window
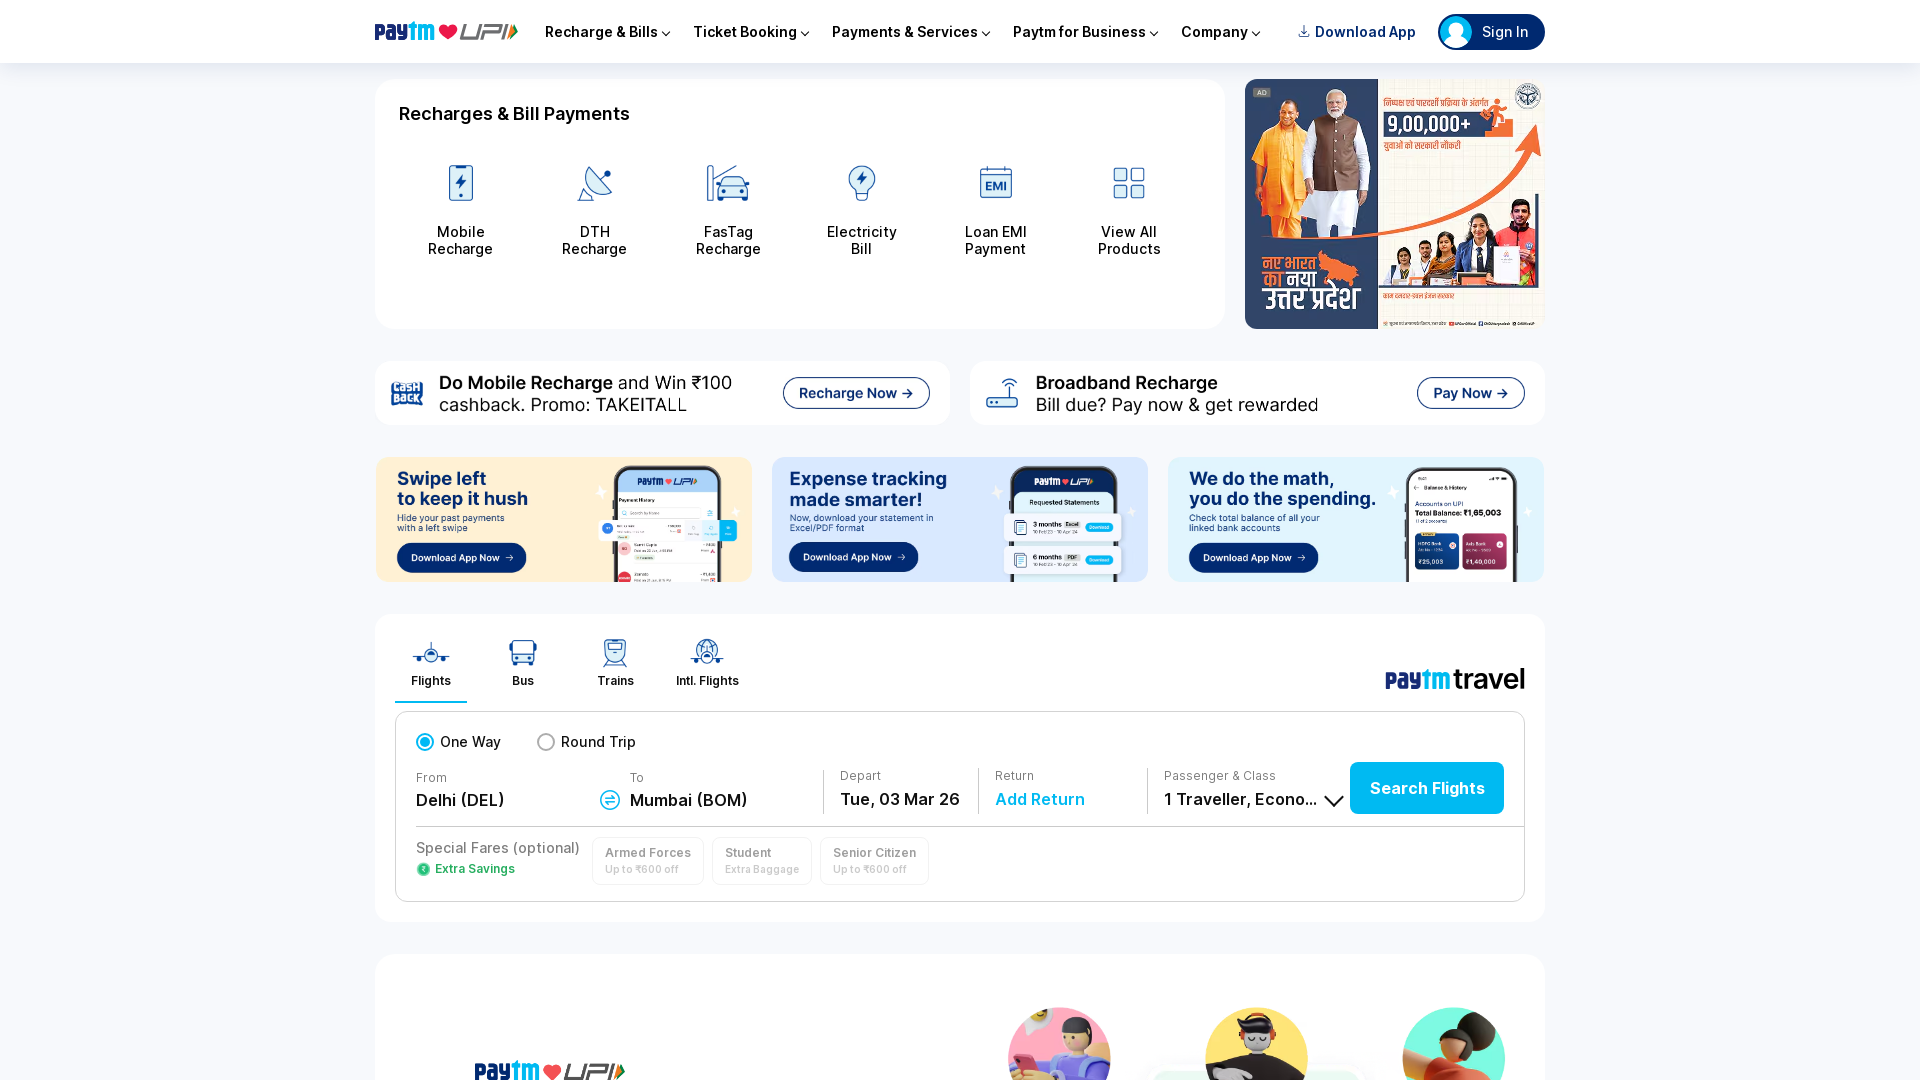

Paytm website page fully loaded (domcontentloaded state reached)
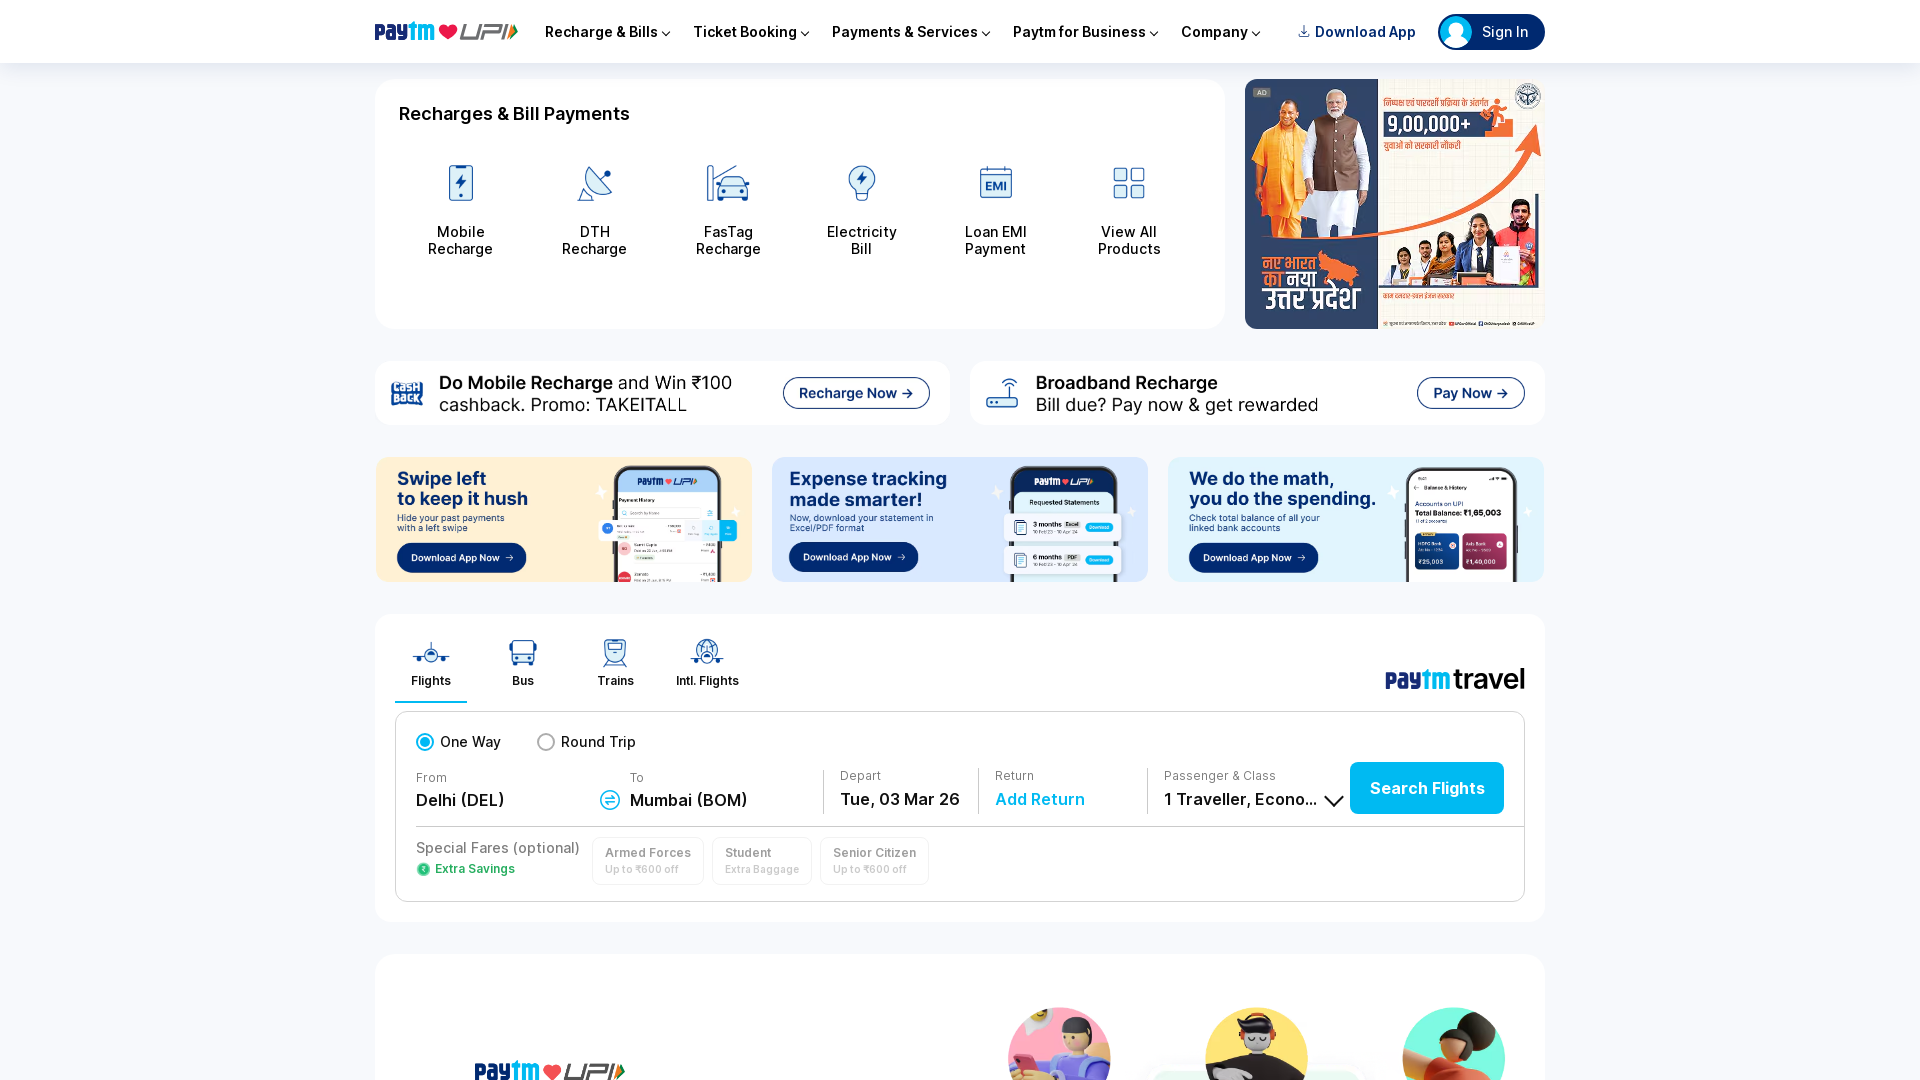

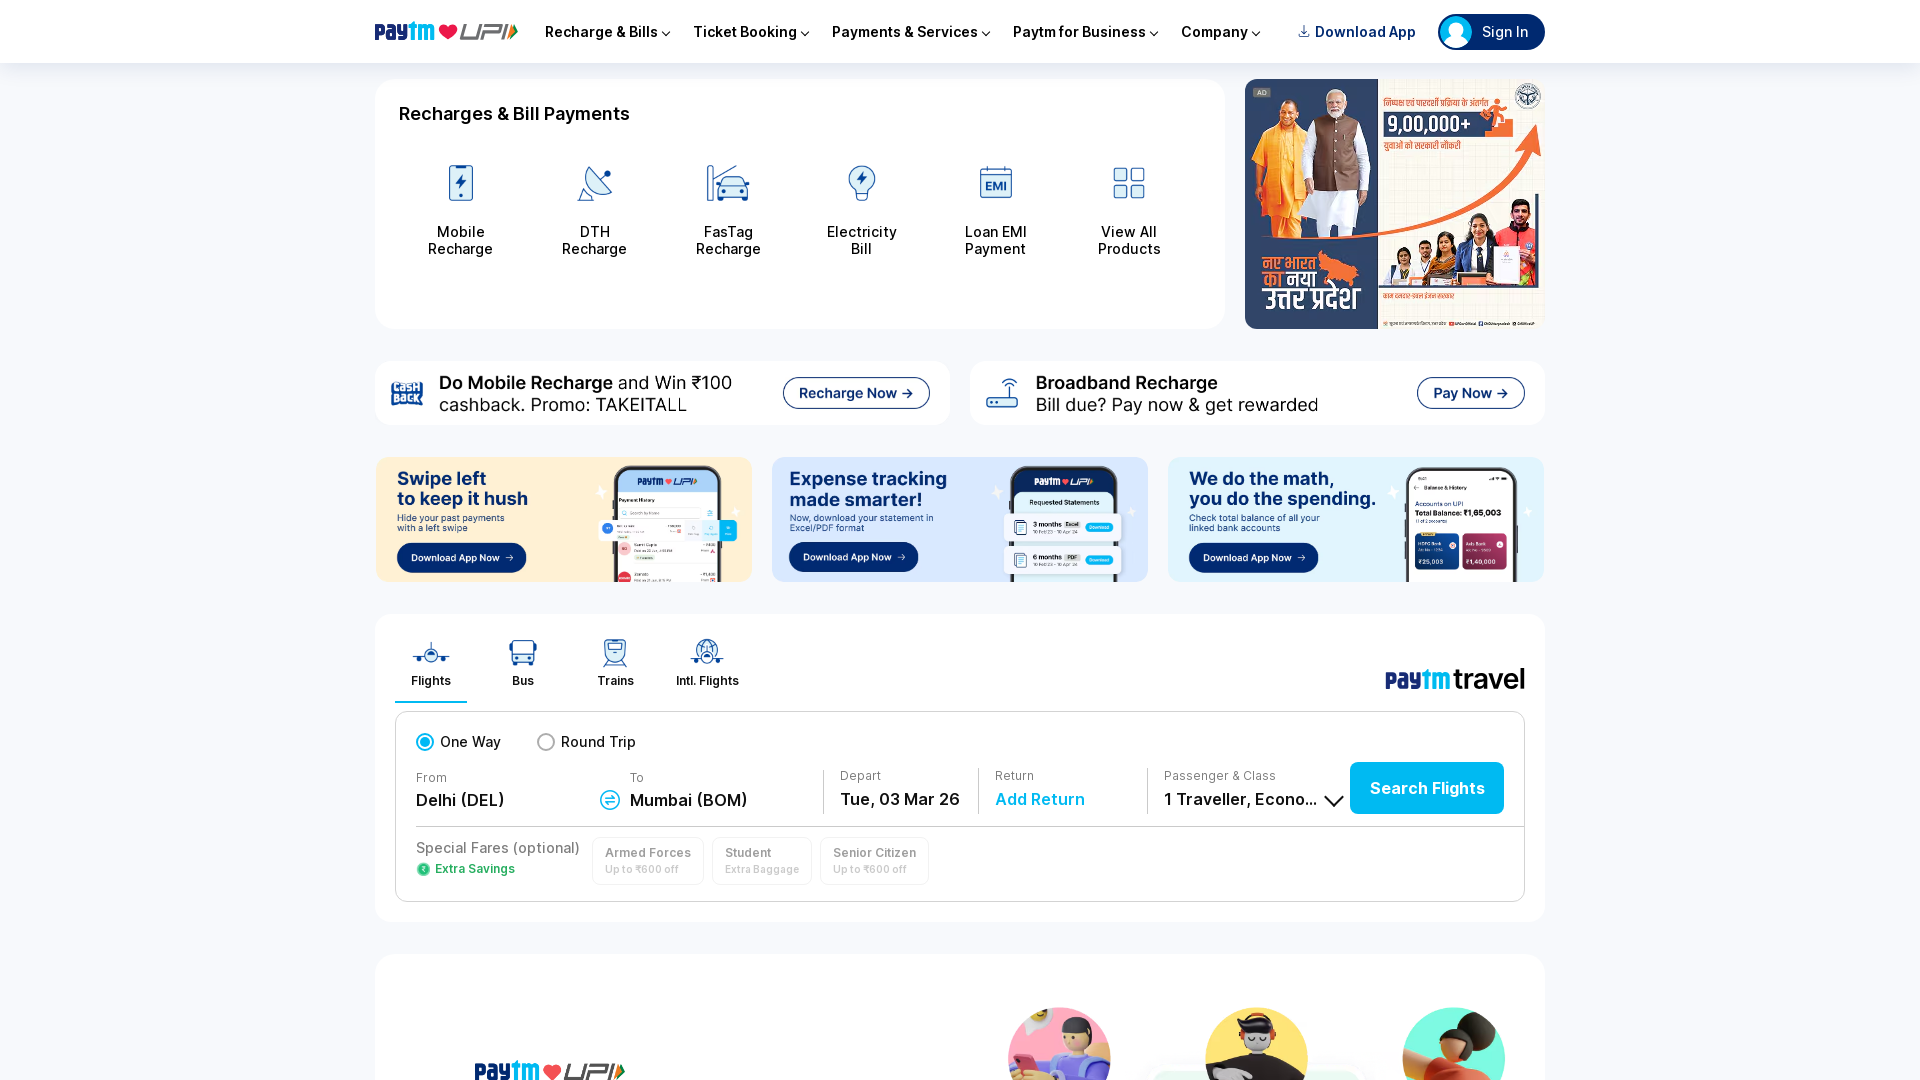